Tests link navigation by clicking on a "Home" link text element on a Selenium practice page

Starting URL: https://www.tutorialspoint.com/selenium/practice/links.php

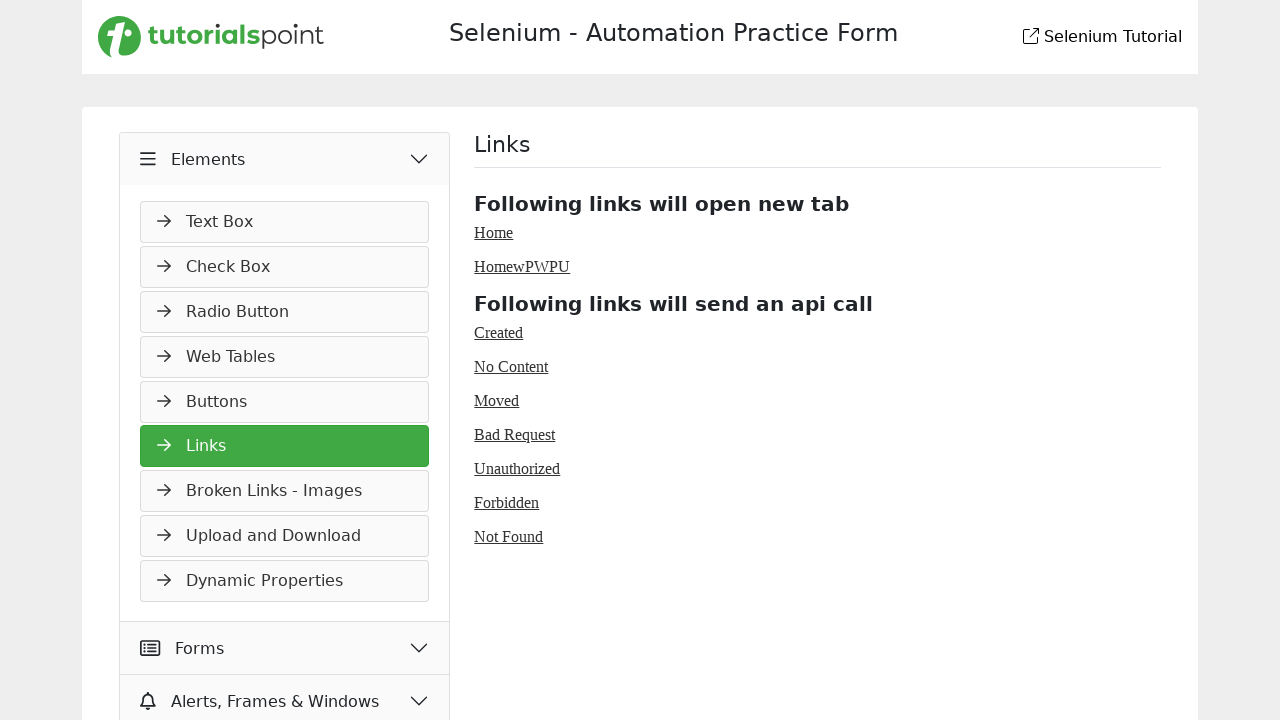

Waited for page to load (domcontentloaded)
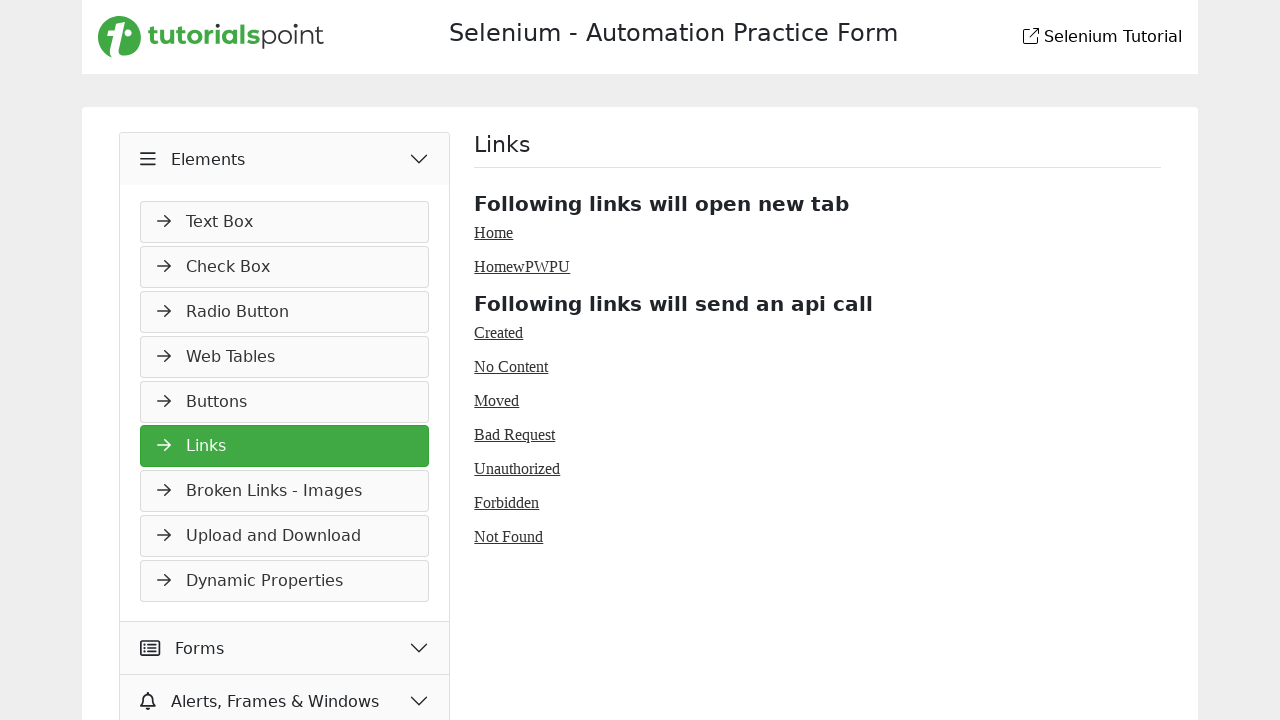

Clicked on 'Home' link at (494, 232) on a:text('Home')
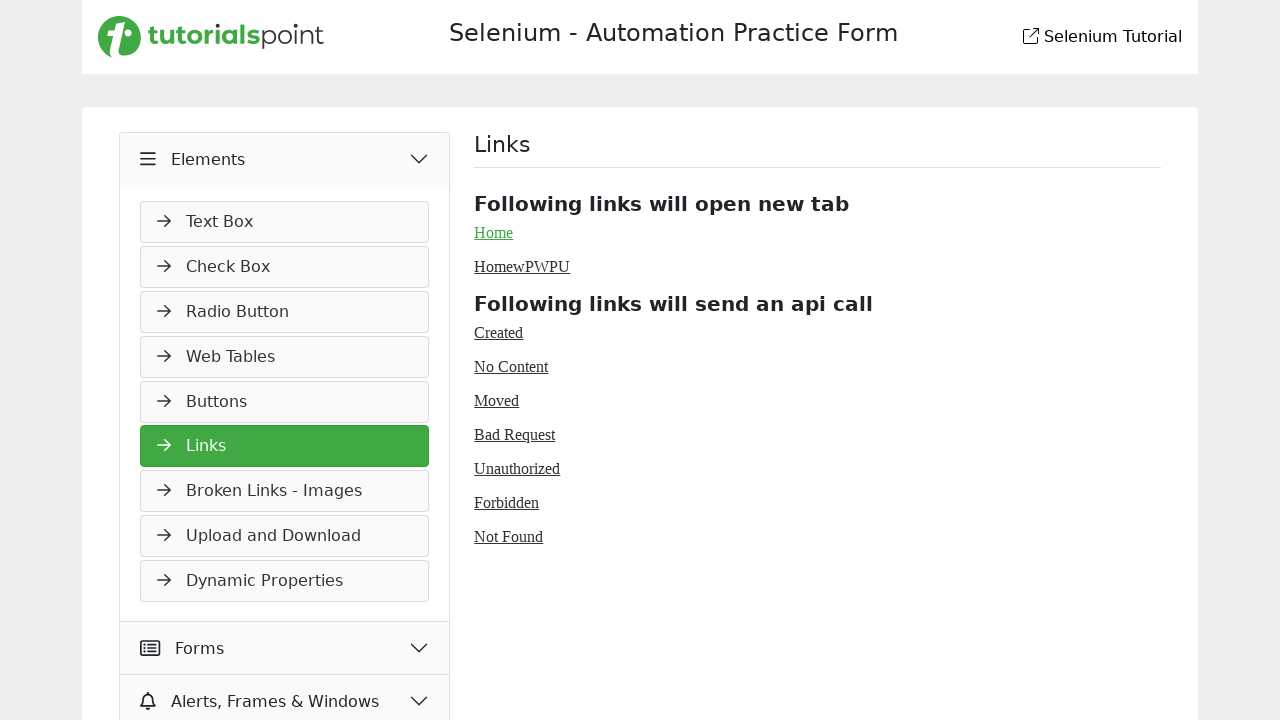

Waited for navigation to complete after clicking Home link
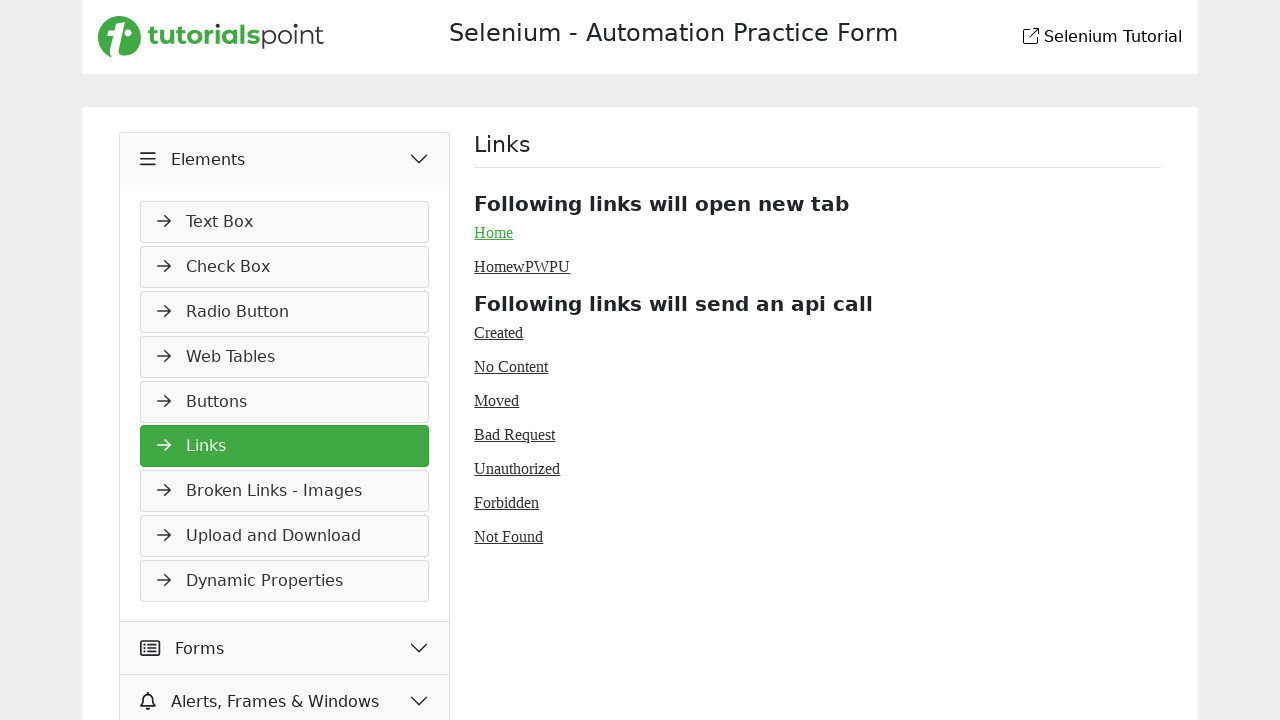

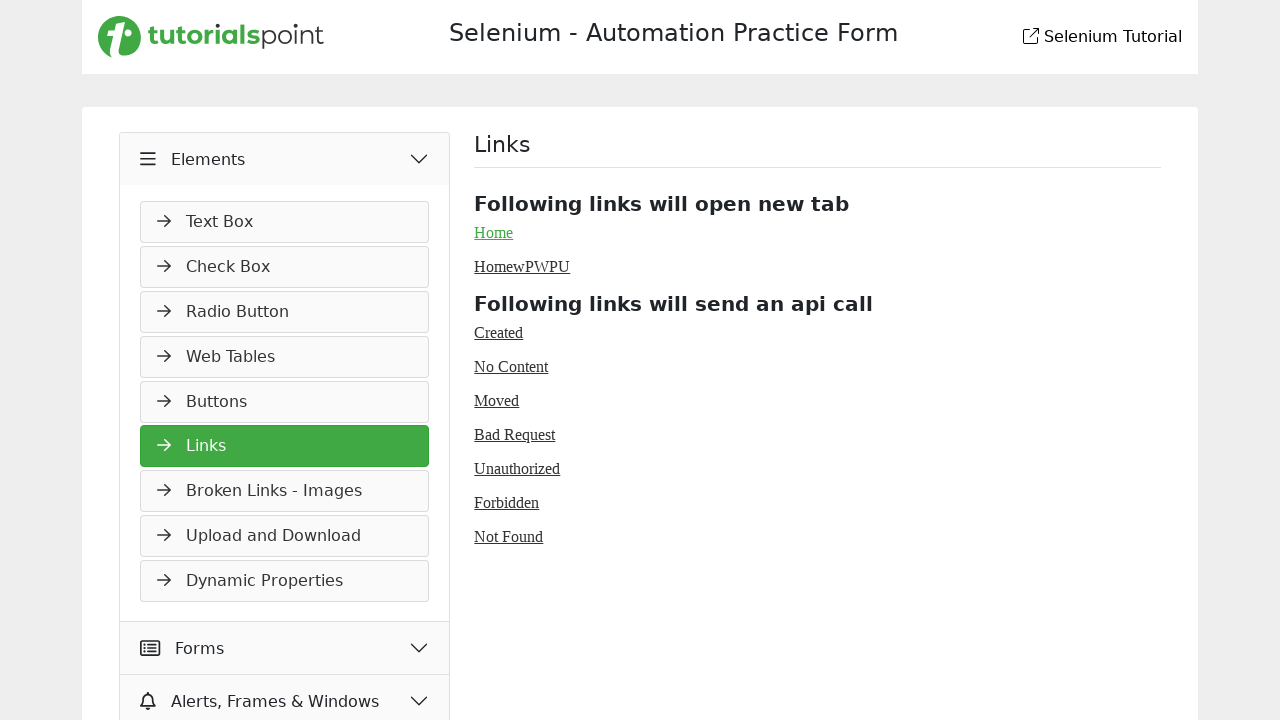